Navigates to Bookswagon homepage and verifies that the search bar is visible on the page

Starting URL: https://www.bookswagon.com

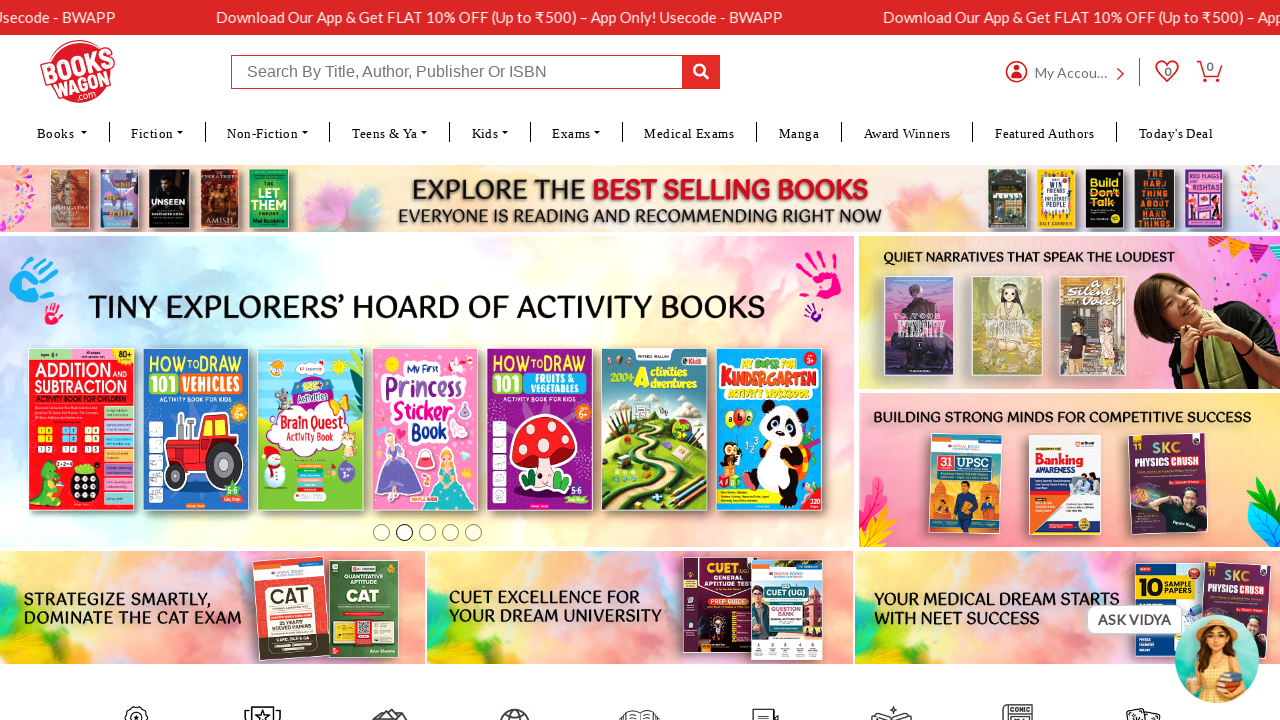

Navigated to Bookswagon homepage
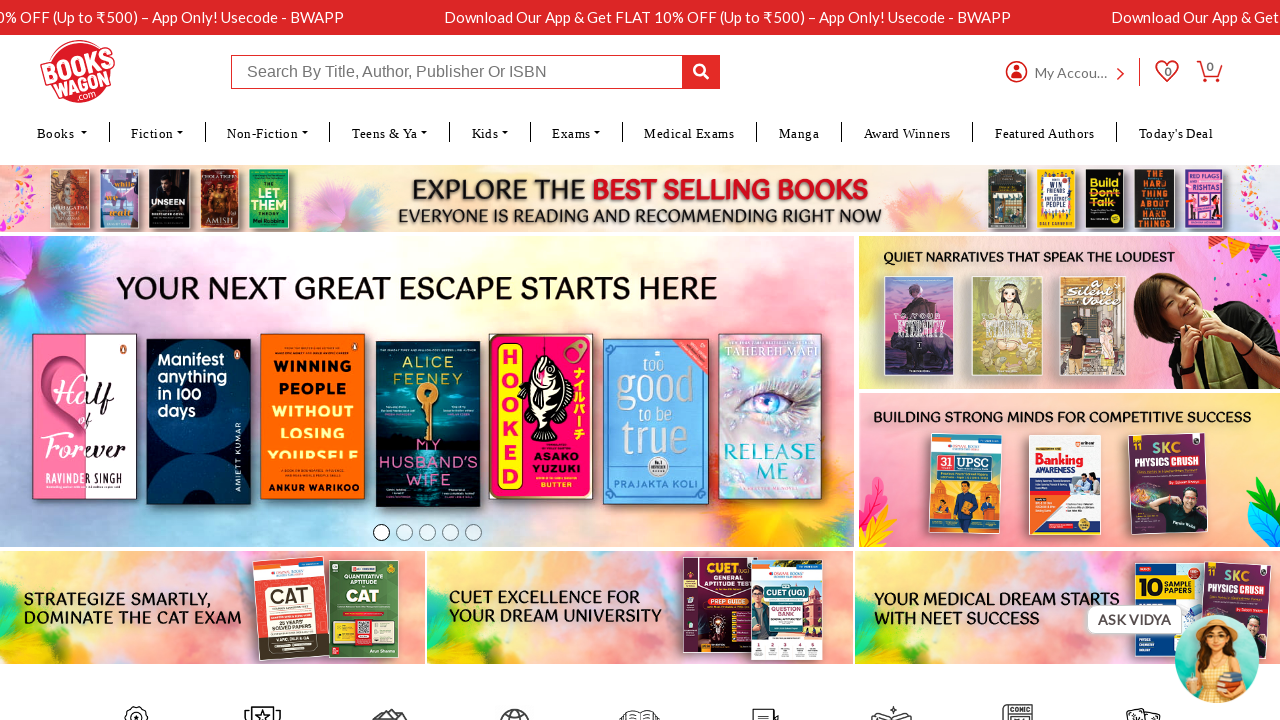

Search bar is visible on the page
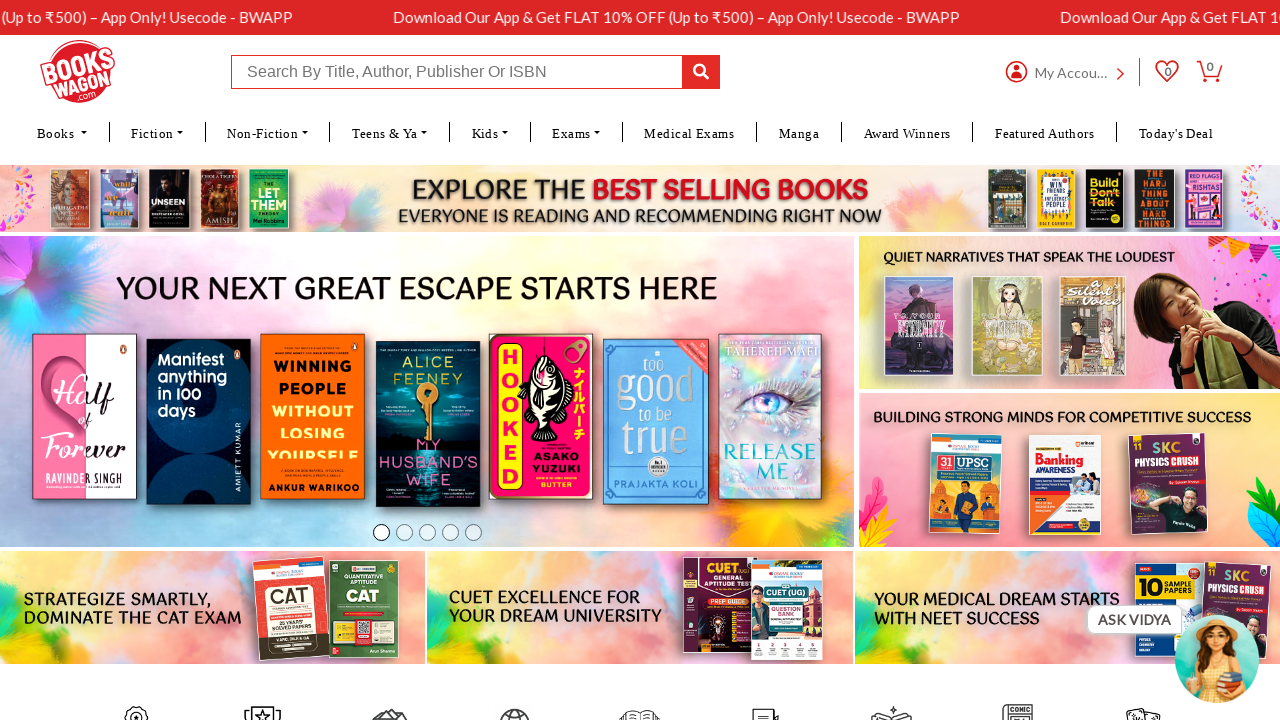

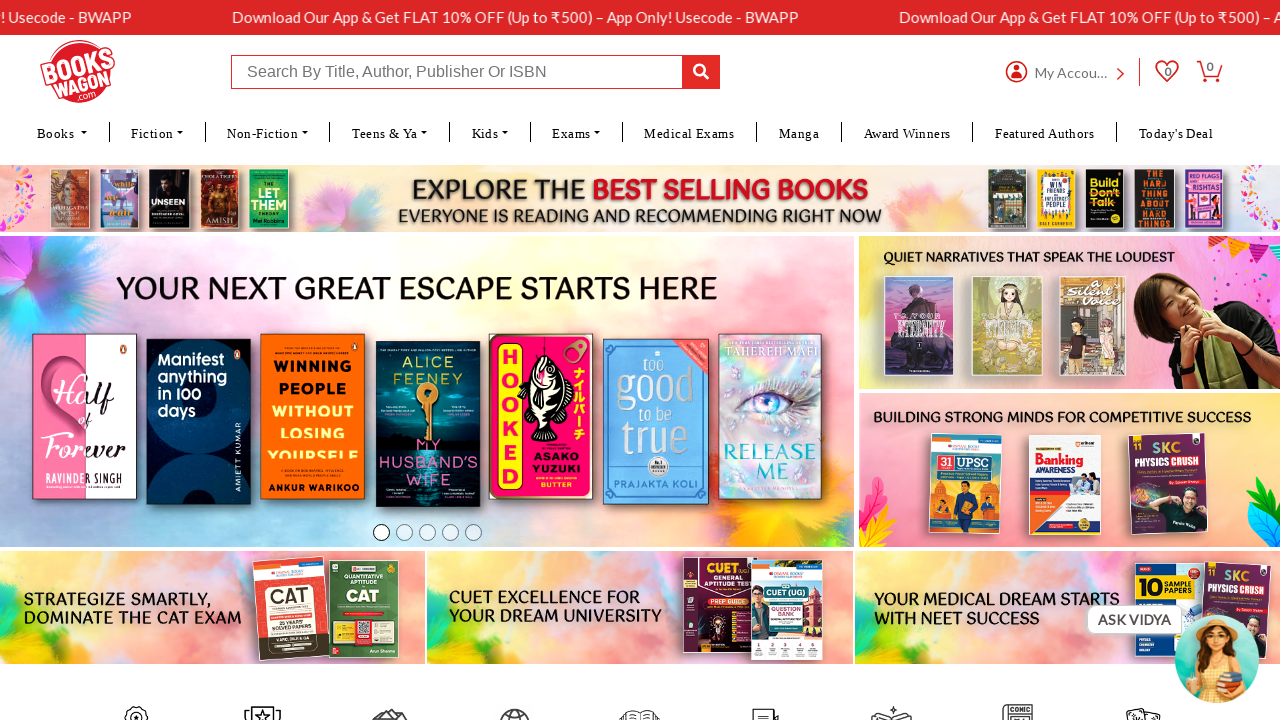